Tests browser window manipulation and page zoom functionality by maximizing/minimizing the window and using JavaScript to zoom the page to different levels (50% and 80%).

Starting URL: https://demo.opencart.com/

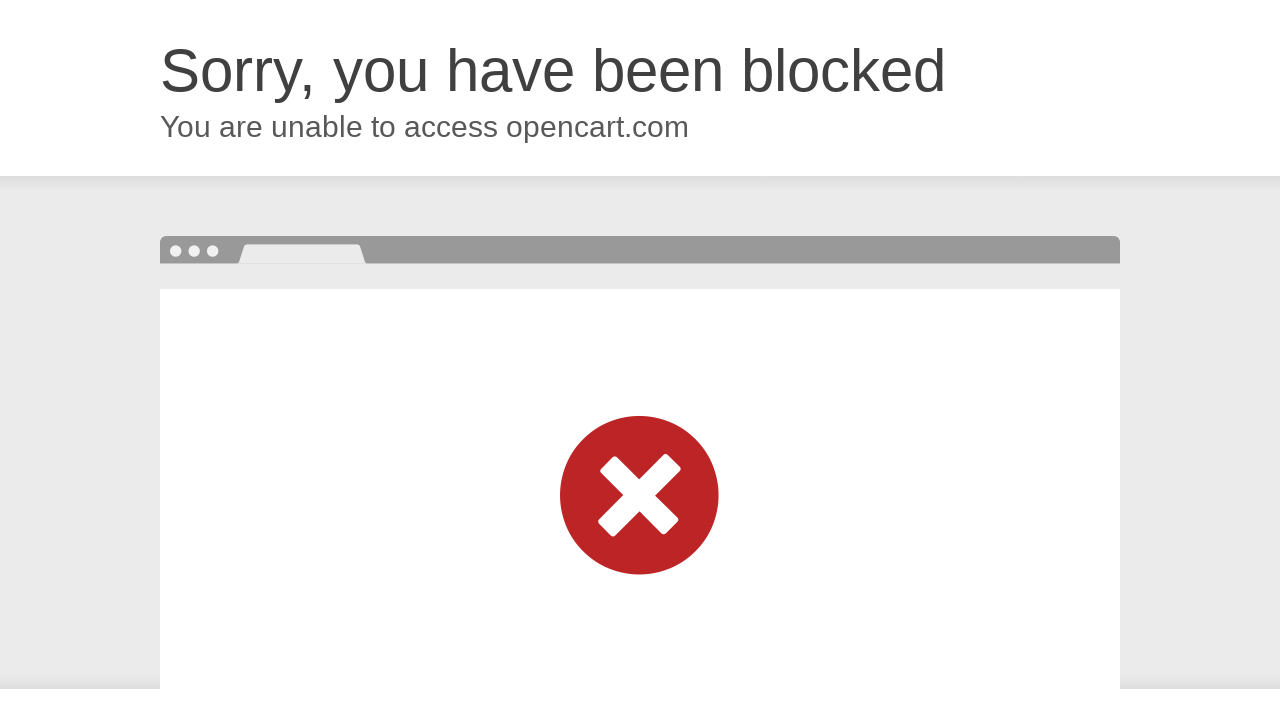

Set viewport size to 1920x1080 (maximized window)
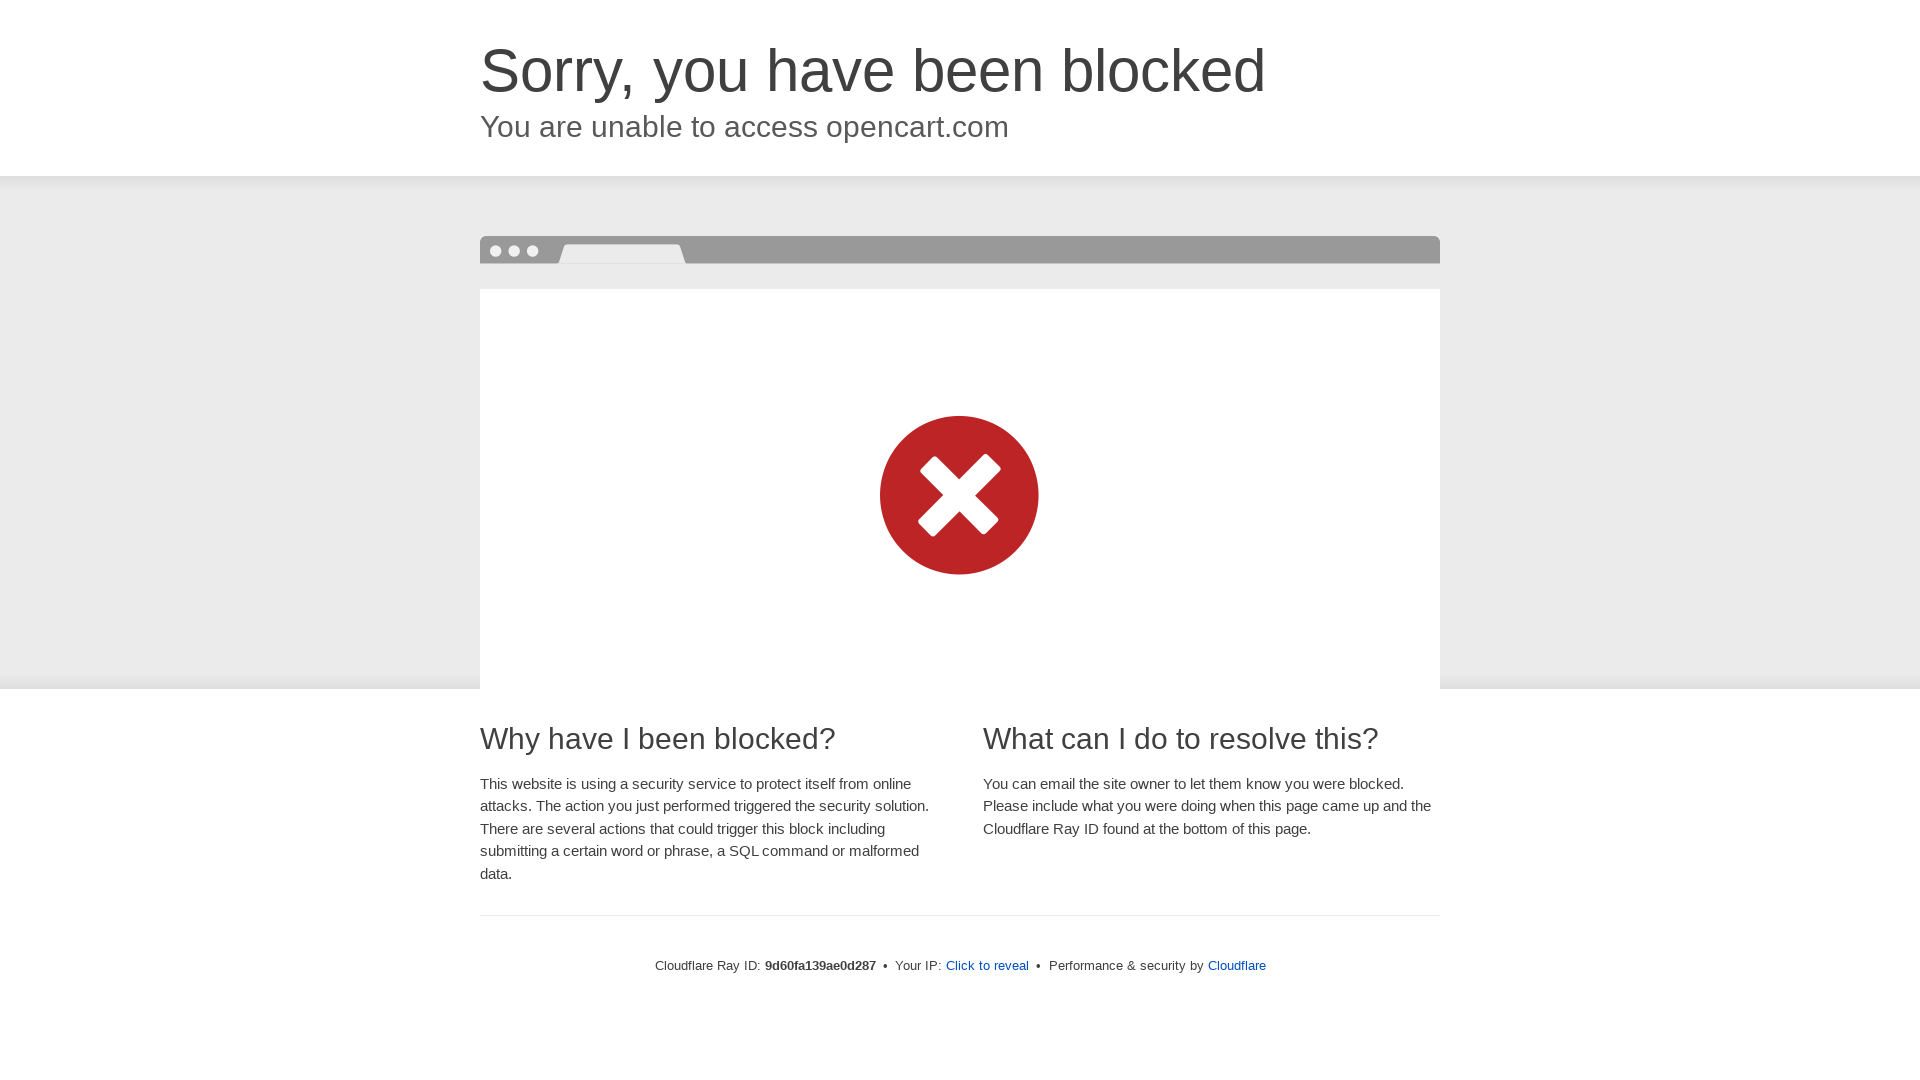

Waited 2 seconds to observe the maximized page
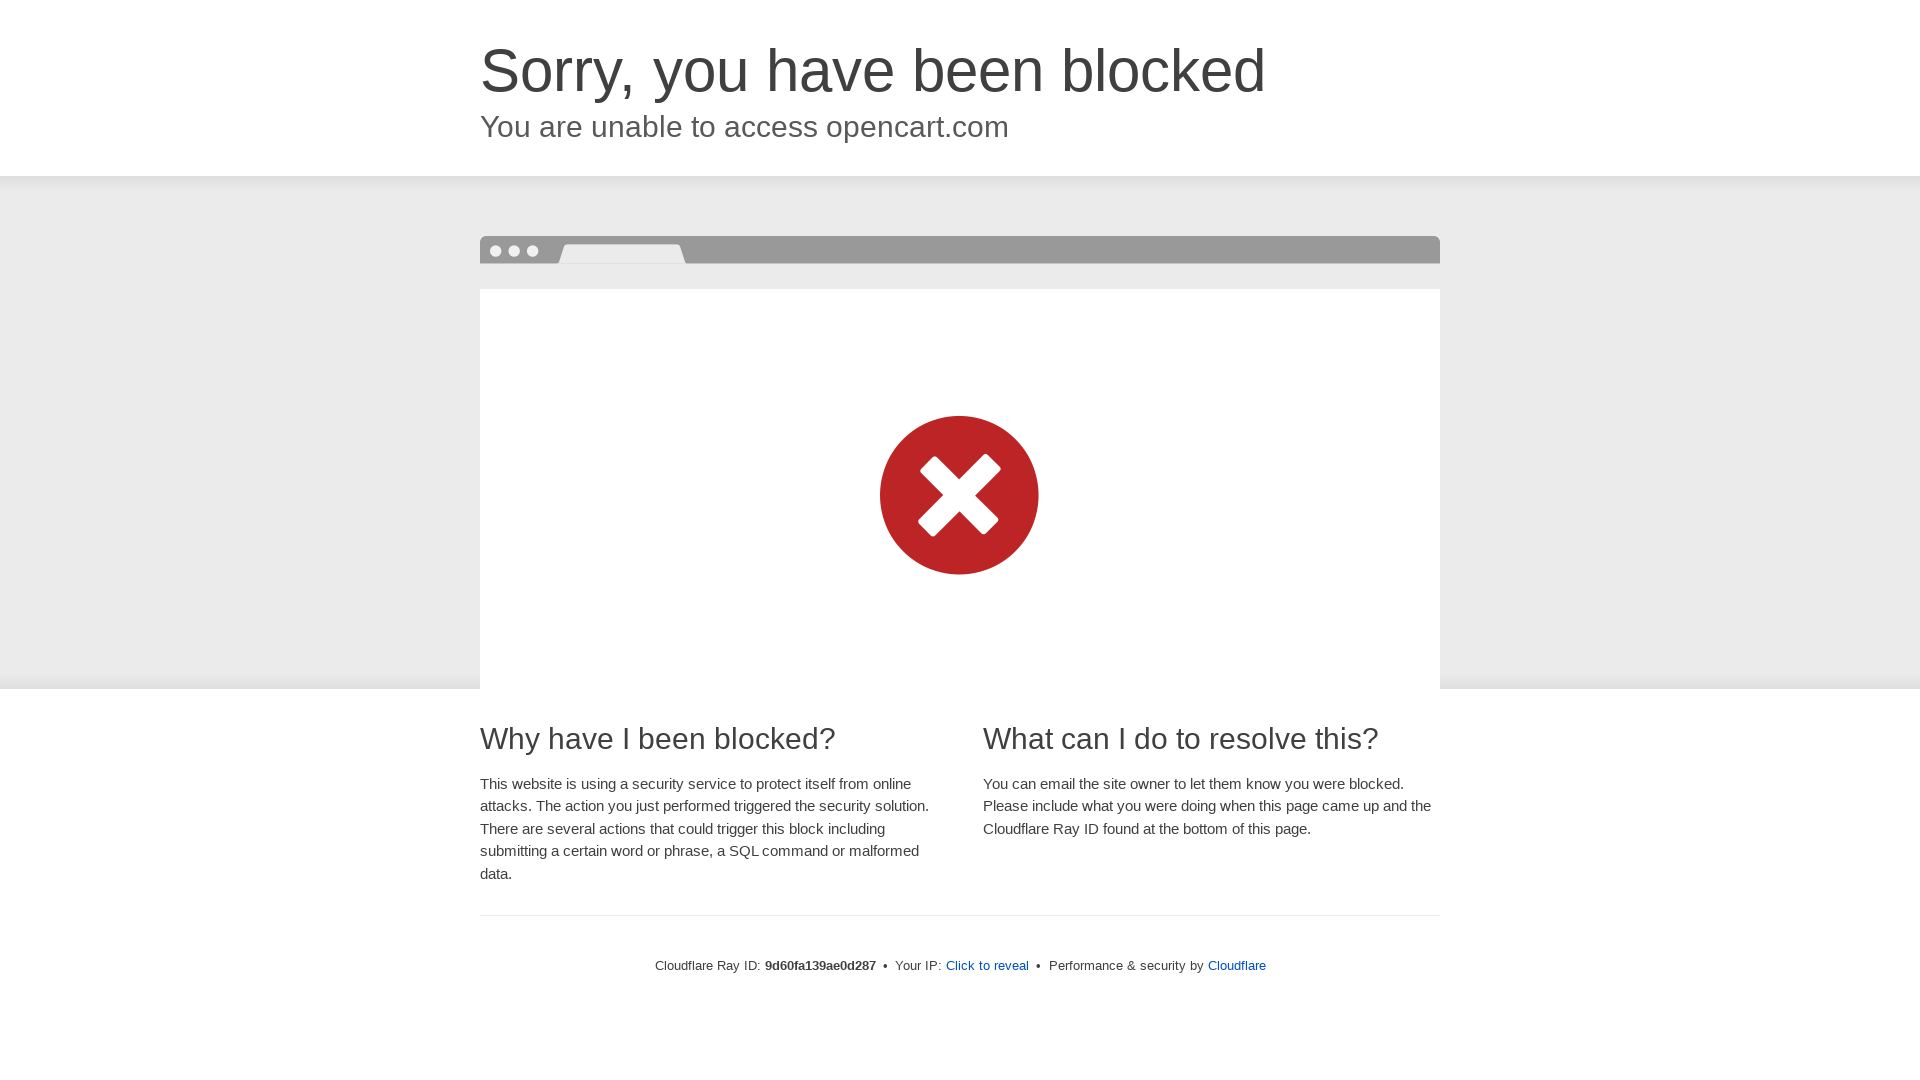

Set viewport size to 1920x1080 again (re-maximized window)
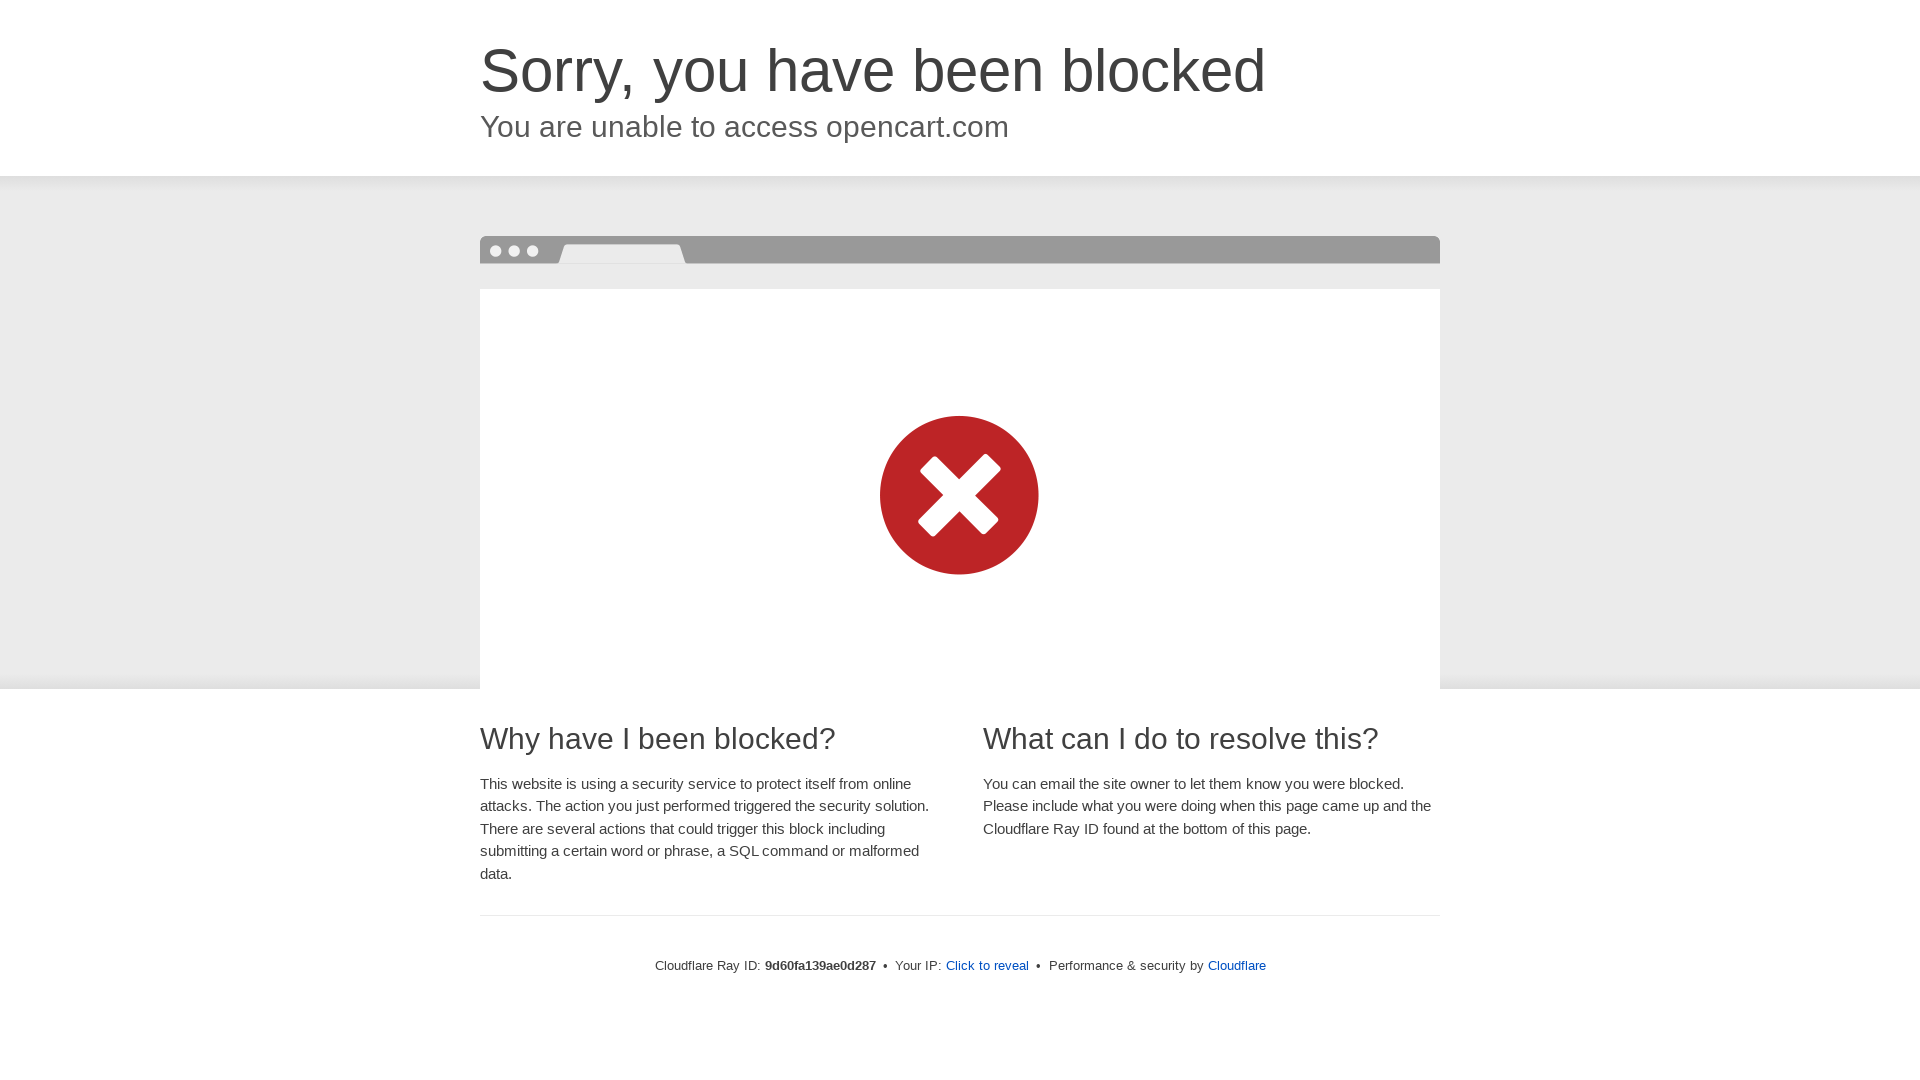

Applied 50% zoom to the page using JavaScript
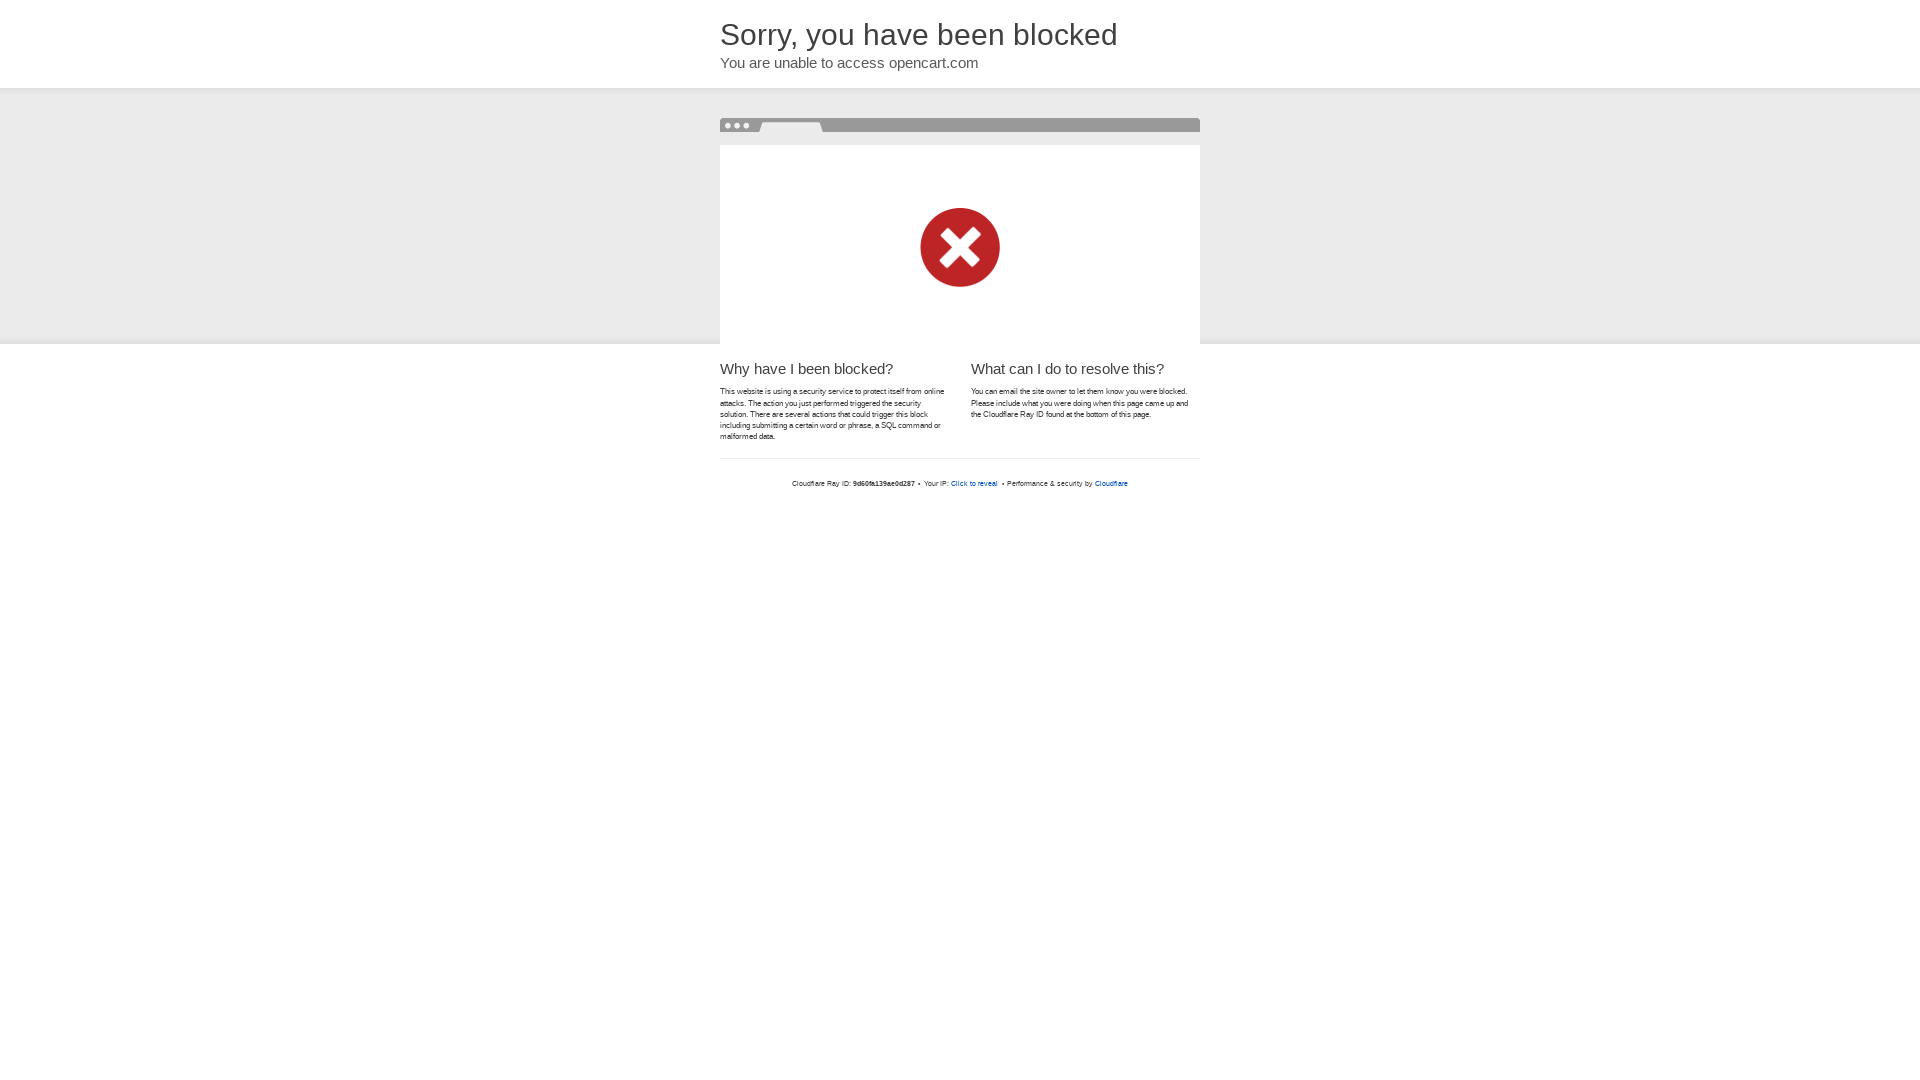

Waited 2 seconds to observe the 50% zoom effect
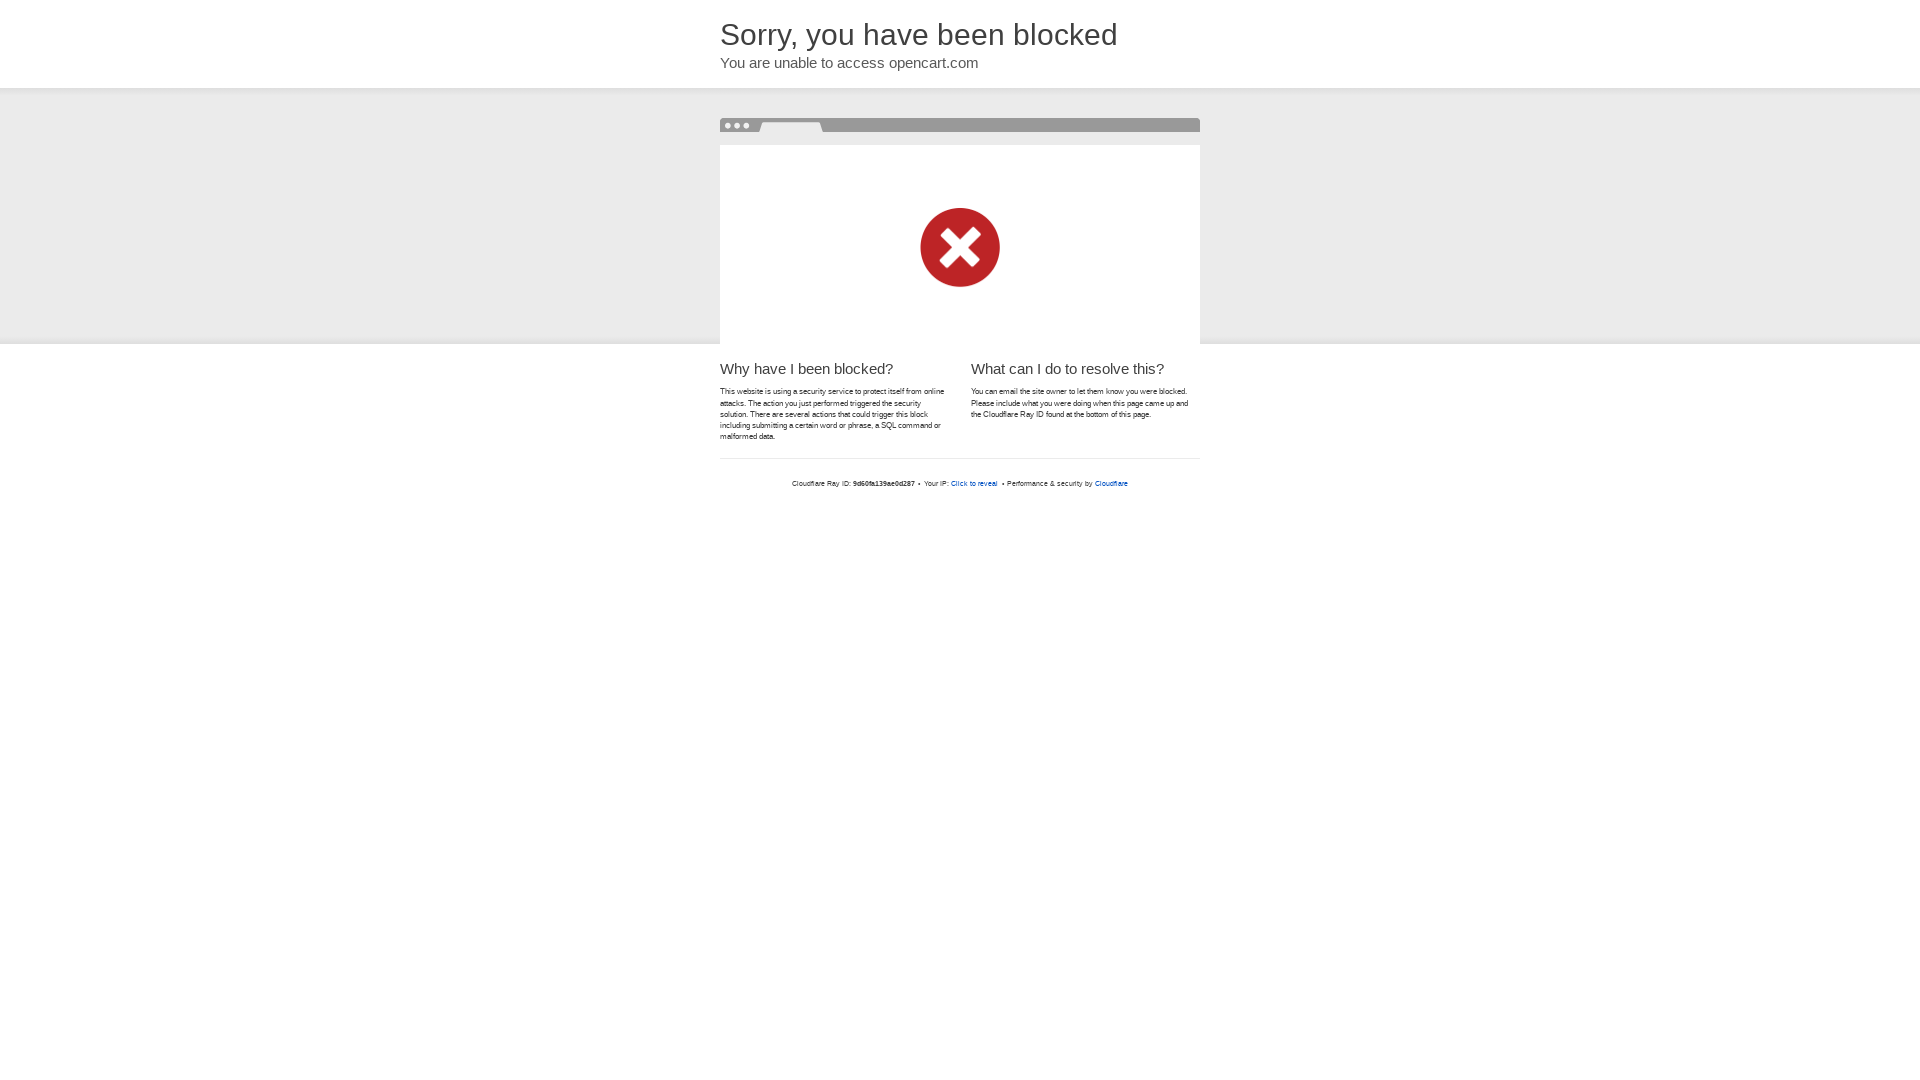

Applied 80% zoom to the page using JavaScript
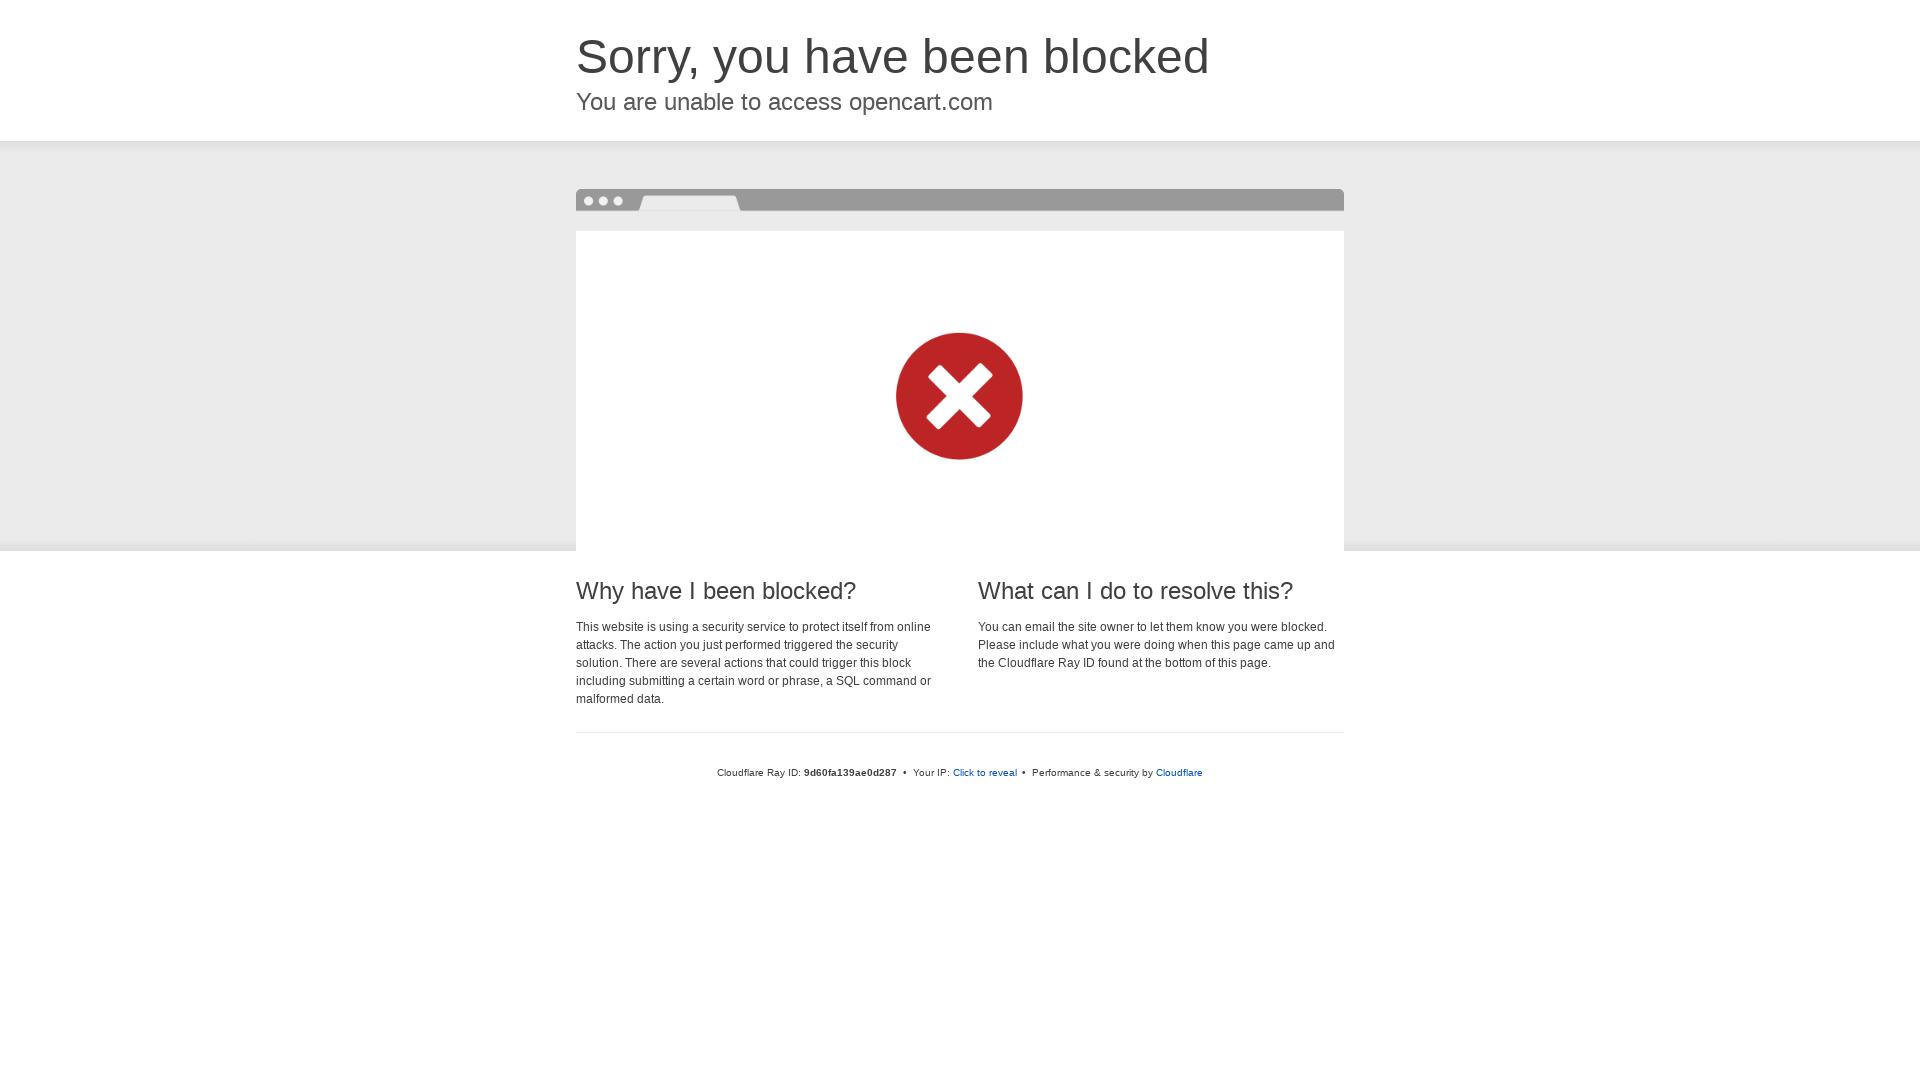

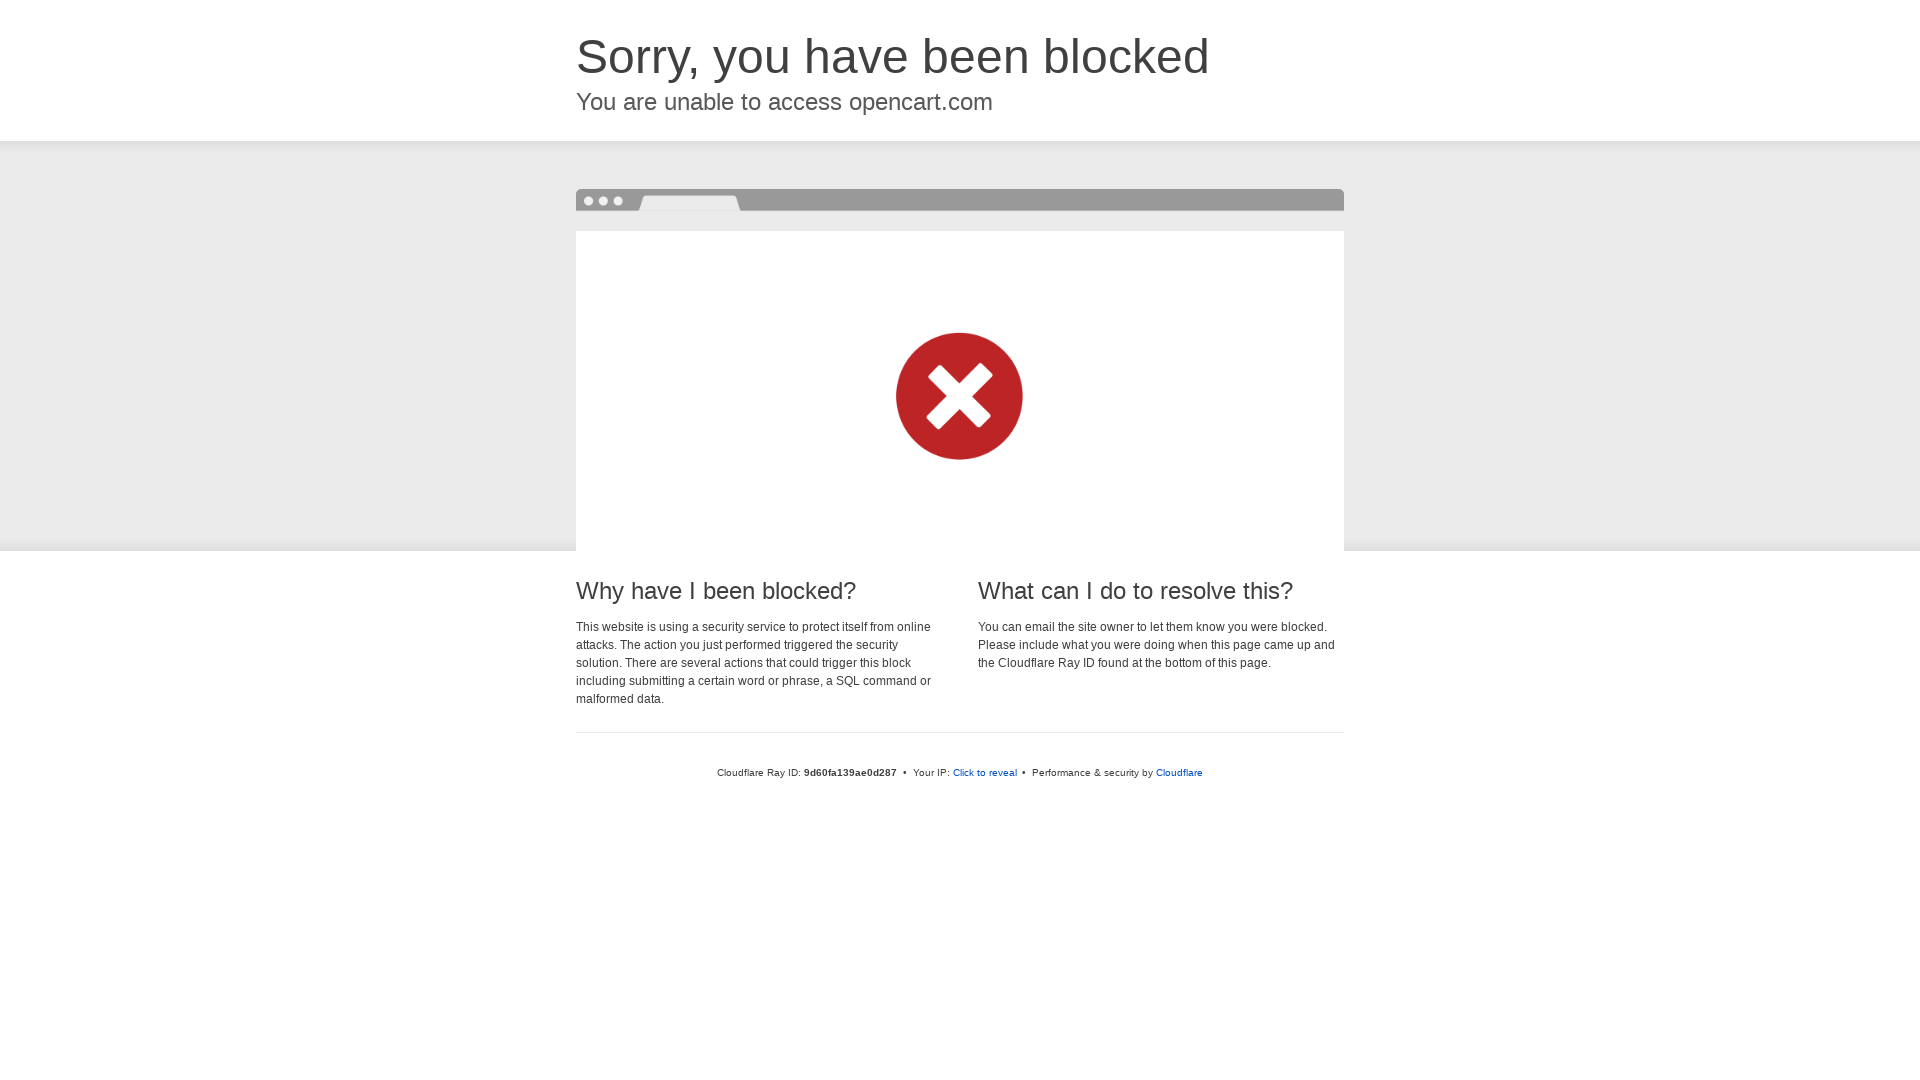